Tests password generator by entering master password "qwe123" and site "gmail.com", then pressing Enter to generate.

Starting URL: http://angel.net/~nic/passwd.current.html

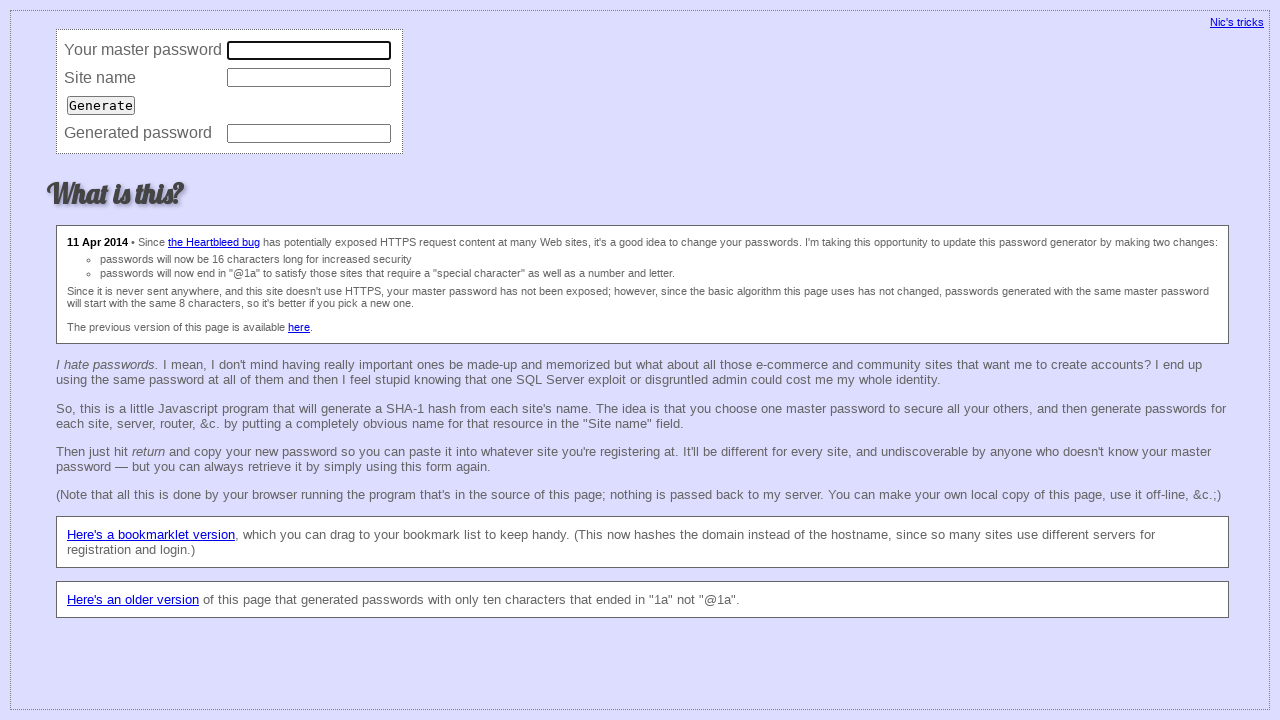

Filled master password field with 'qwe123' on input[name='master']
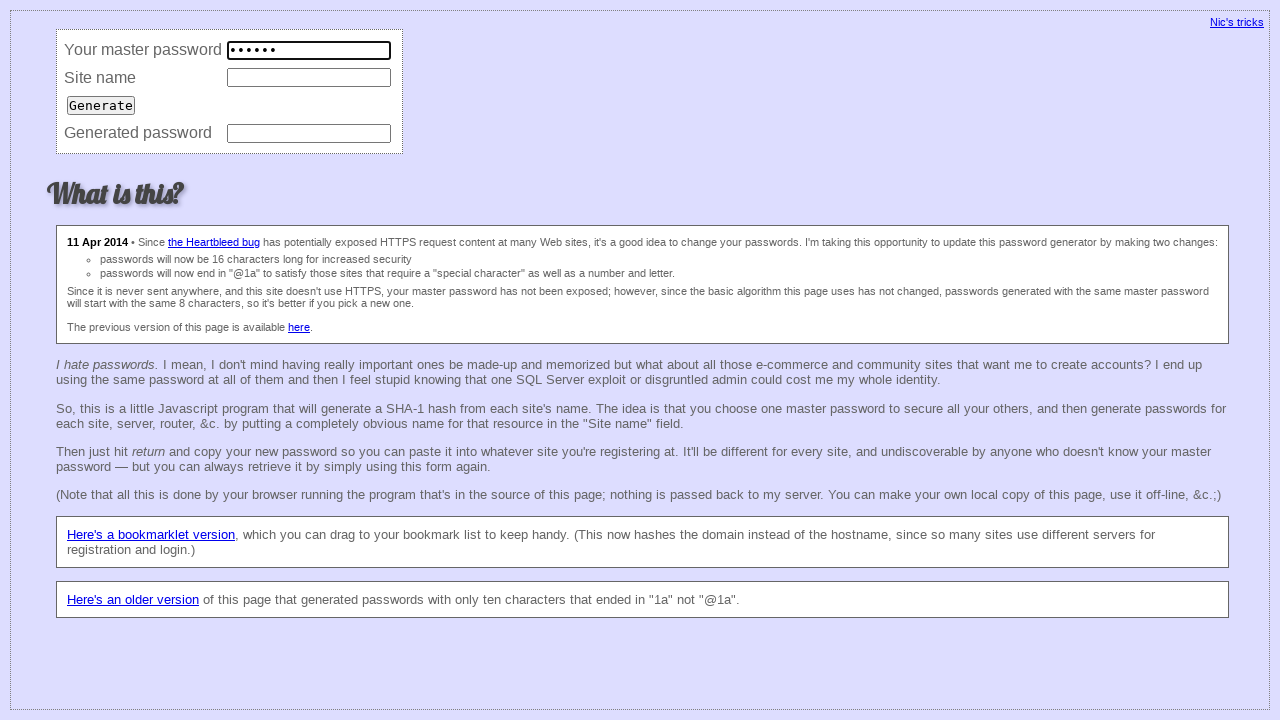

Filled site field with 'gmail.com' on input[name='site']
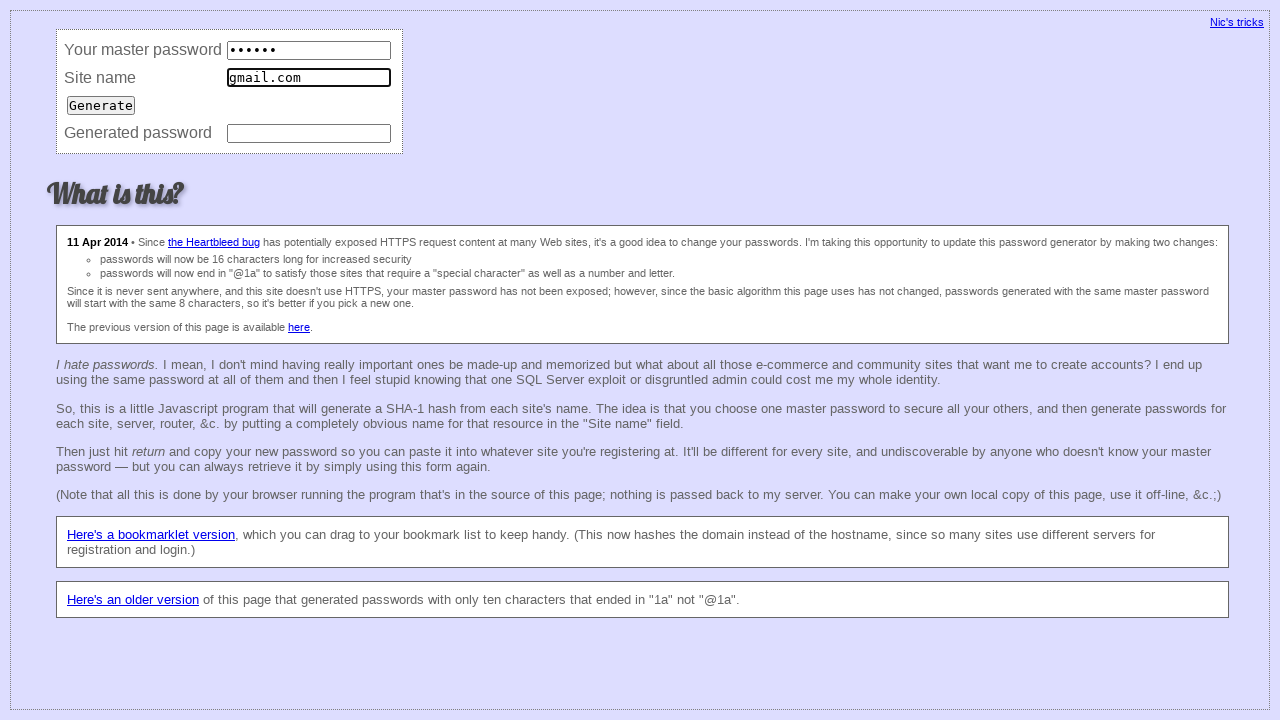

Pressed Enter to generate password on input[name='site']
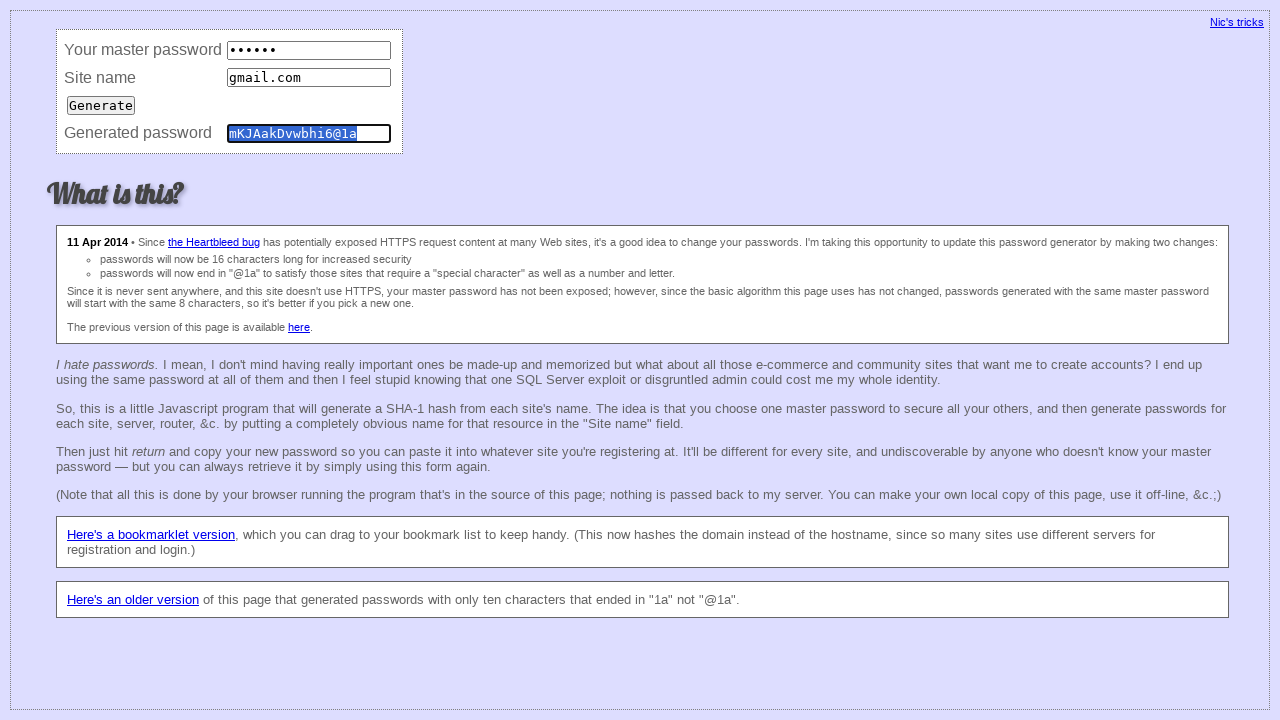

Password generation completed and password field is visible
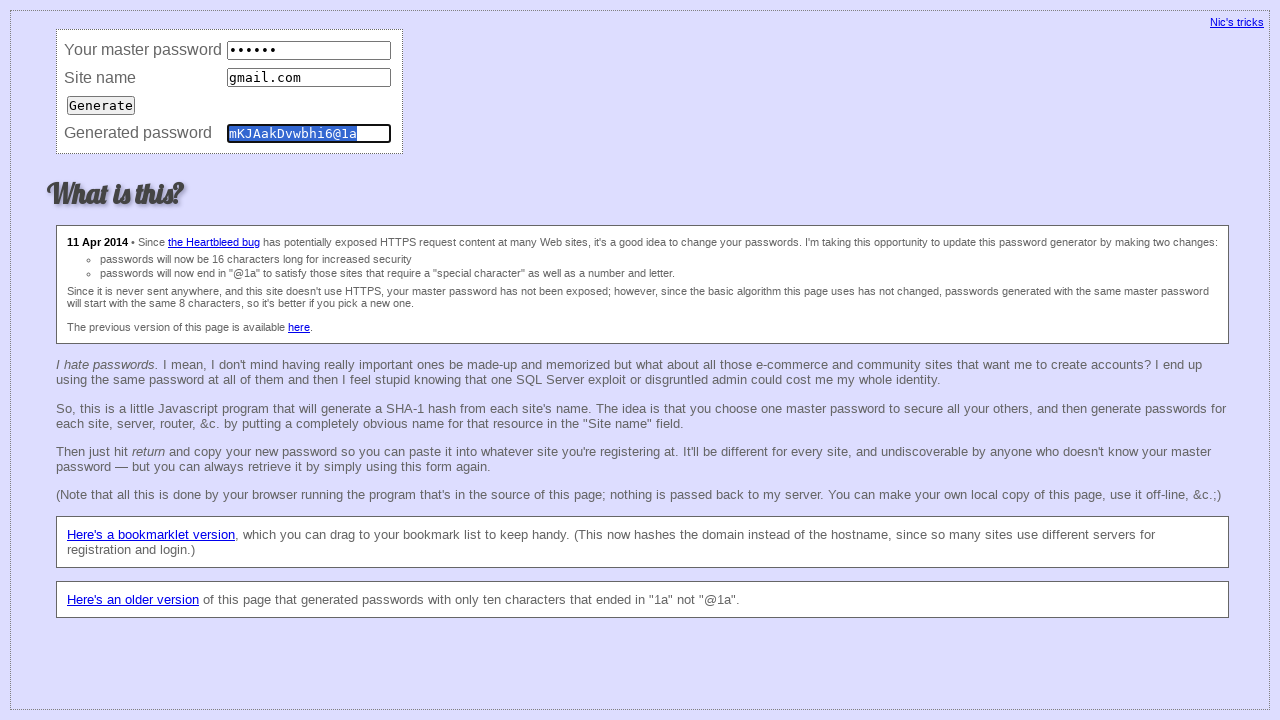

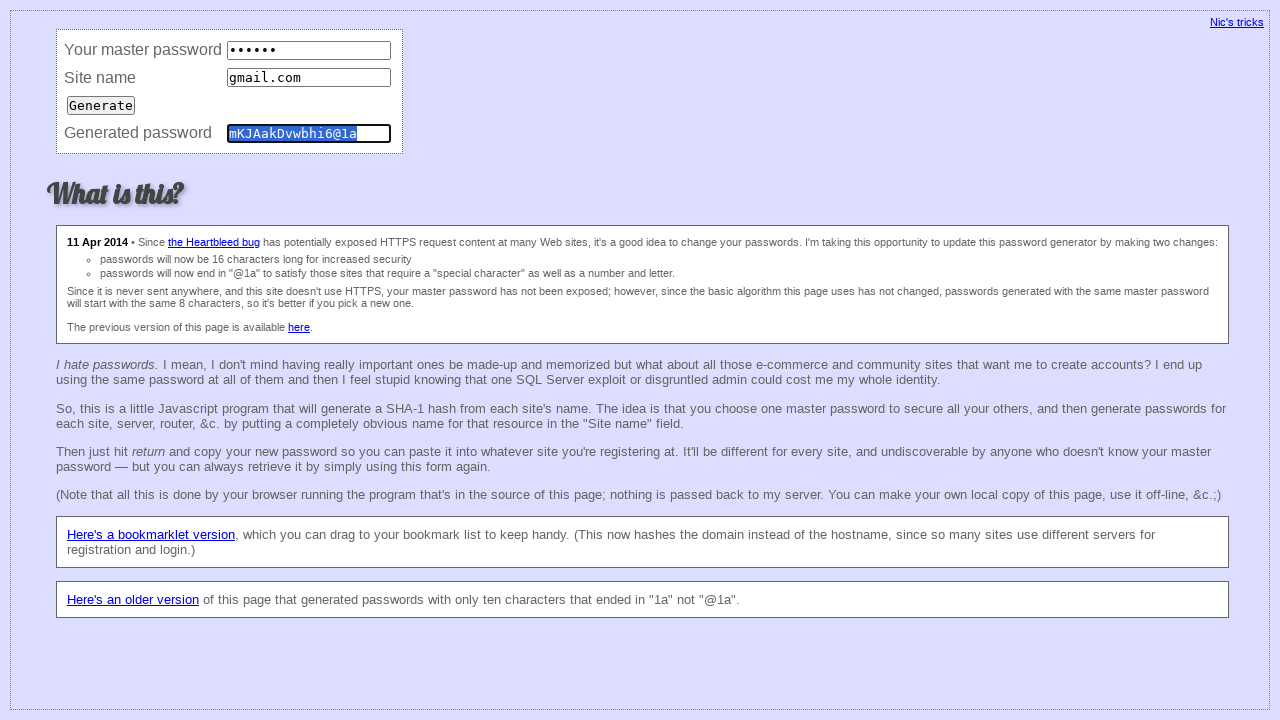